Tests marking all todo items as completed using the toggle-all checkbox

Starting URL: https://demo.playwright.dev/todomvc

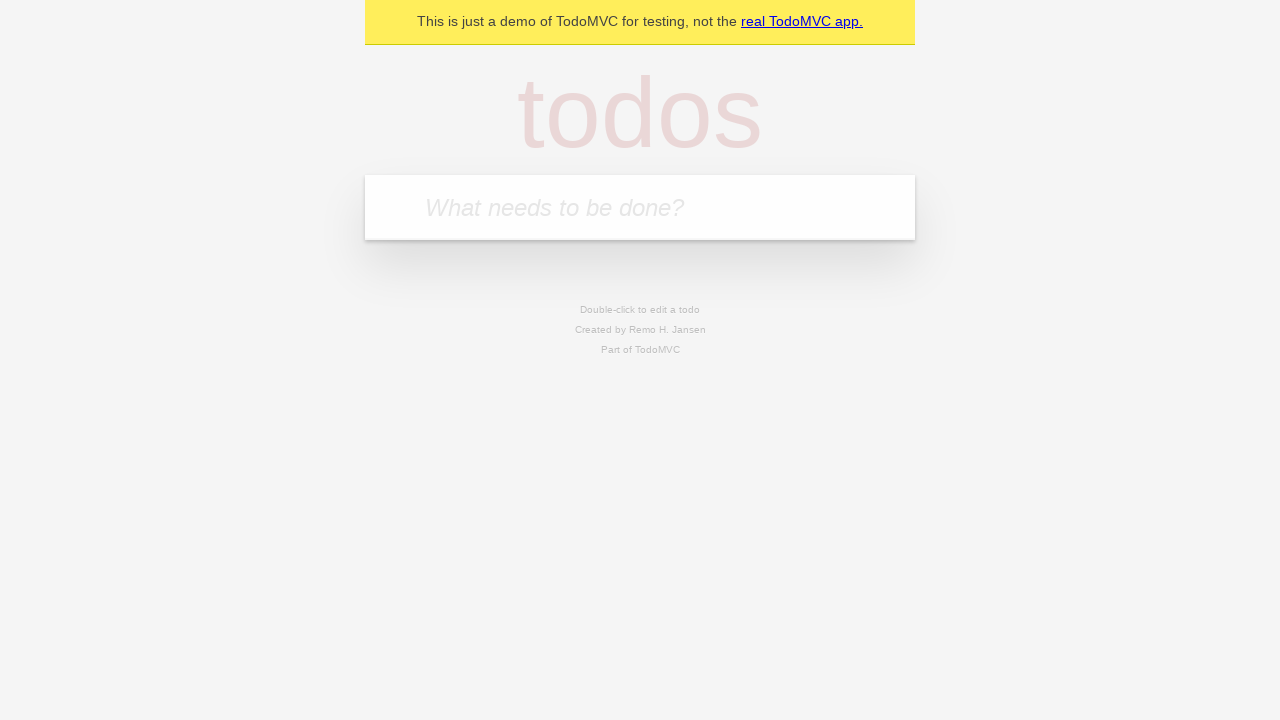

Filled todo input with 'buy some cheese' on internal:attr=[placeholder="What needs to be done?"i]
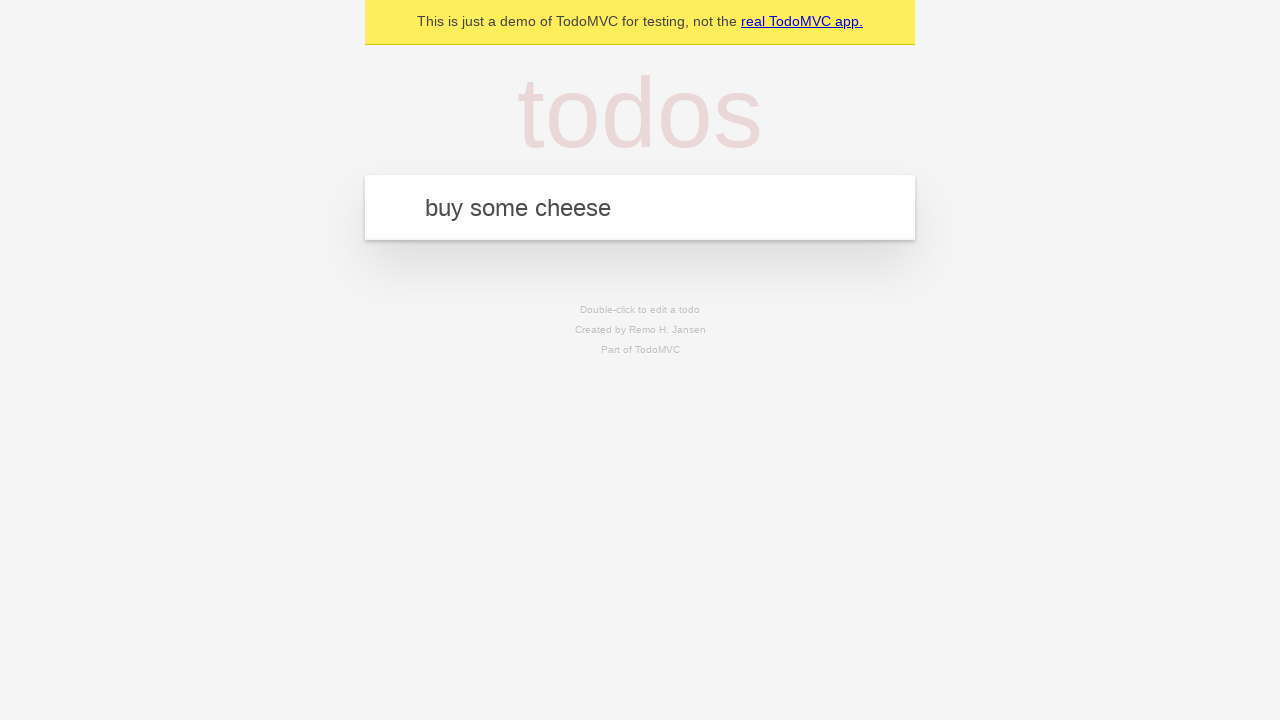

Pressed Enter to create first todo item on internal:attr=[placeholder="What needs to be done?"i]
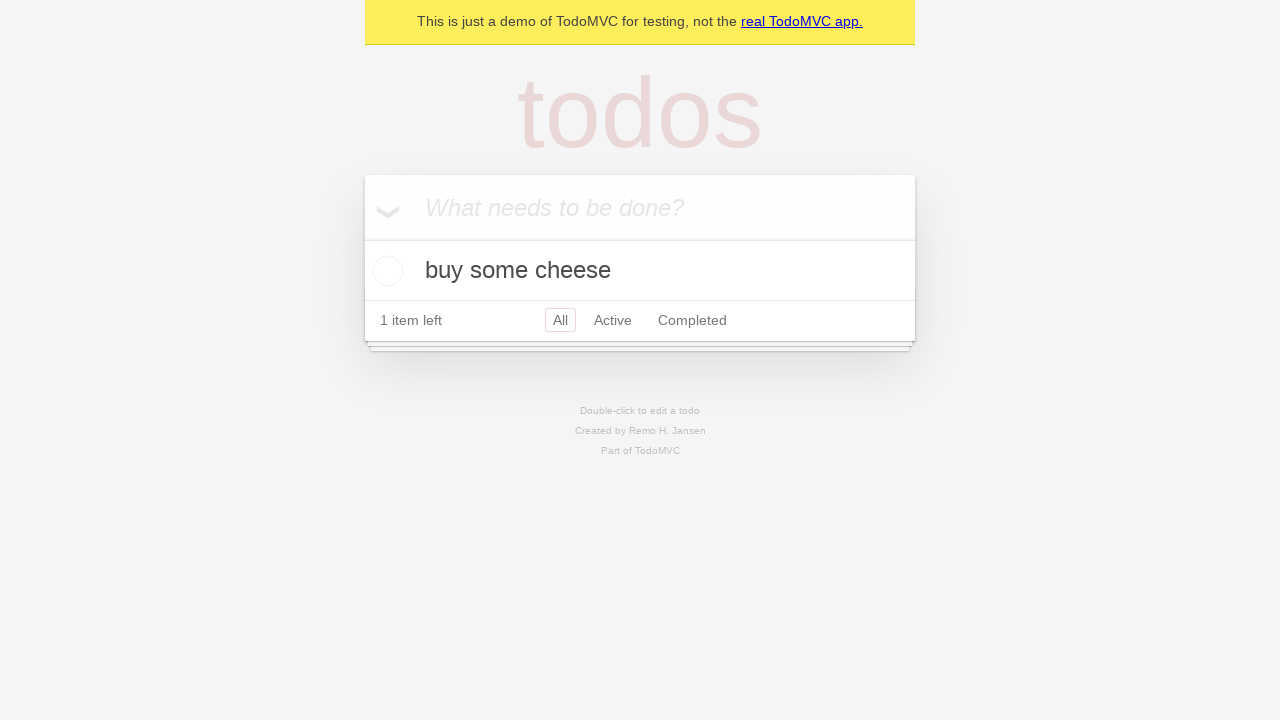

Filled todo input with 'feed the cat' on internal:attr=[placeholder="What needs to be done?"i]
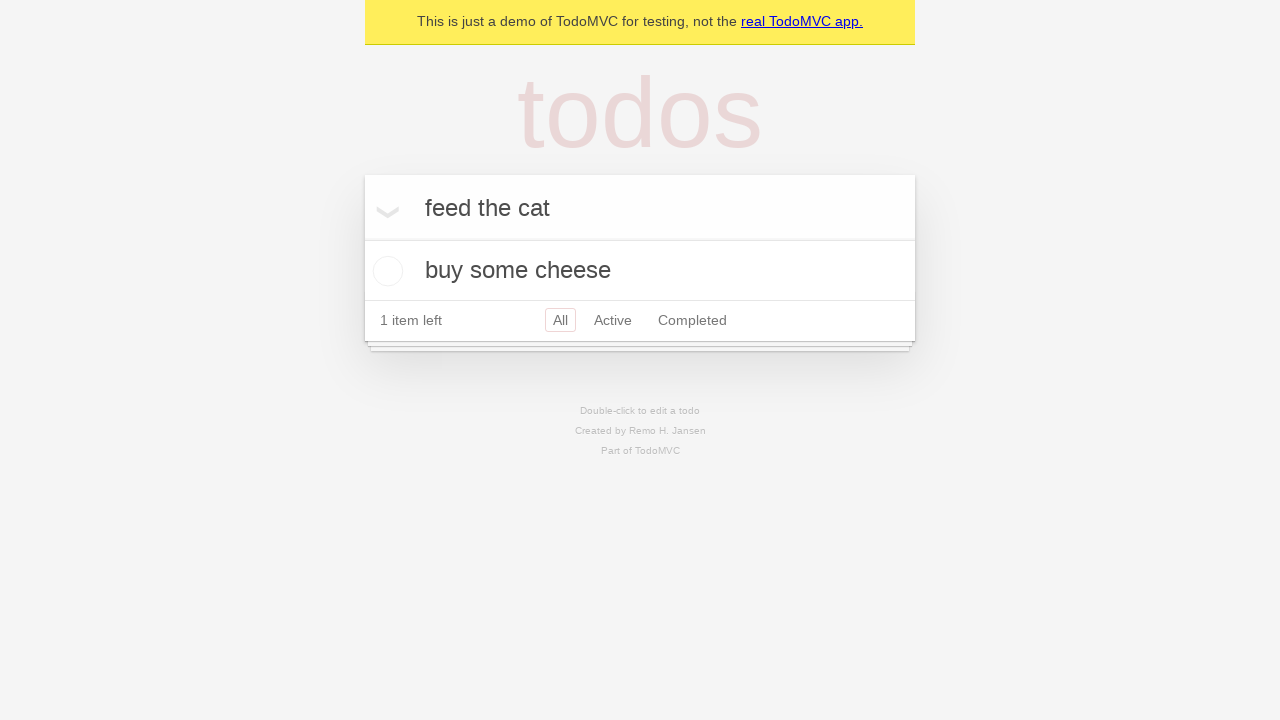

Pressed Enter to create second todo item on internal:attr=[placeholder="What needs to be done?"i]
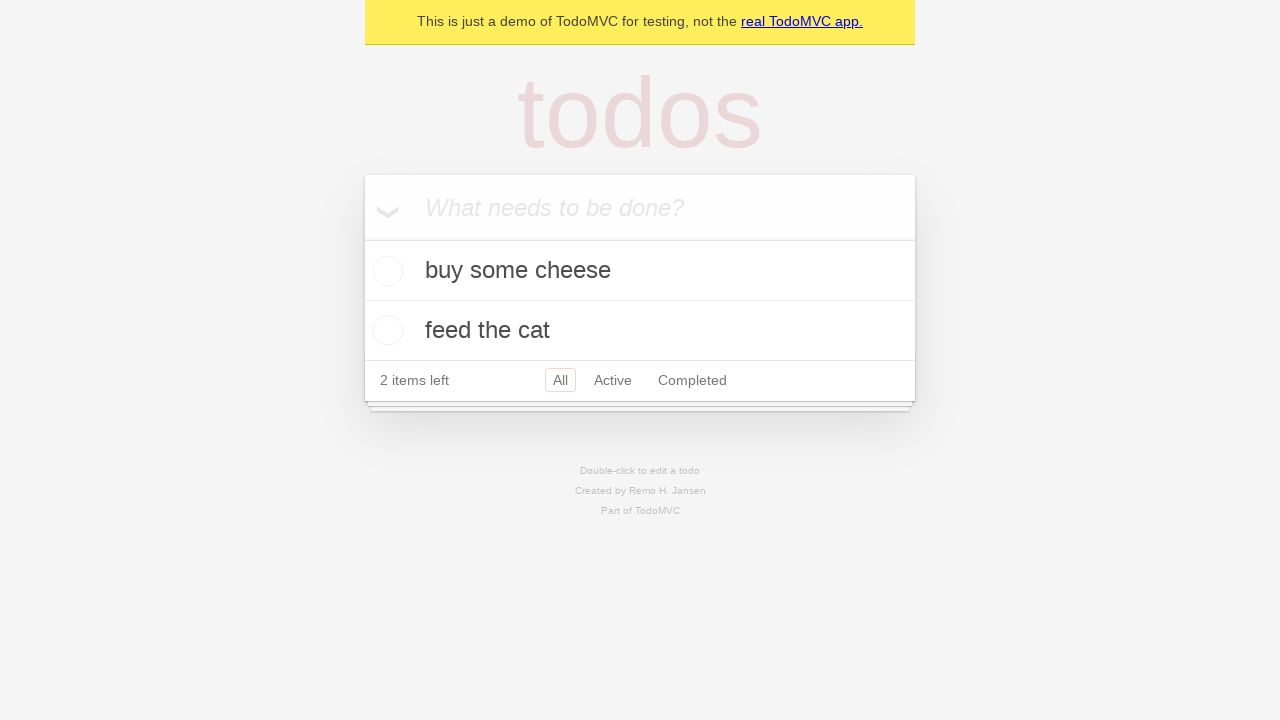

Filled todo input with 'book a doctors appointment' on internal:attr=[placeholder="What needs to be done?"i]
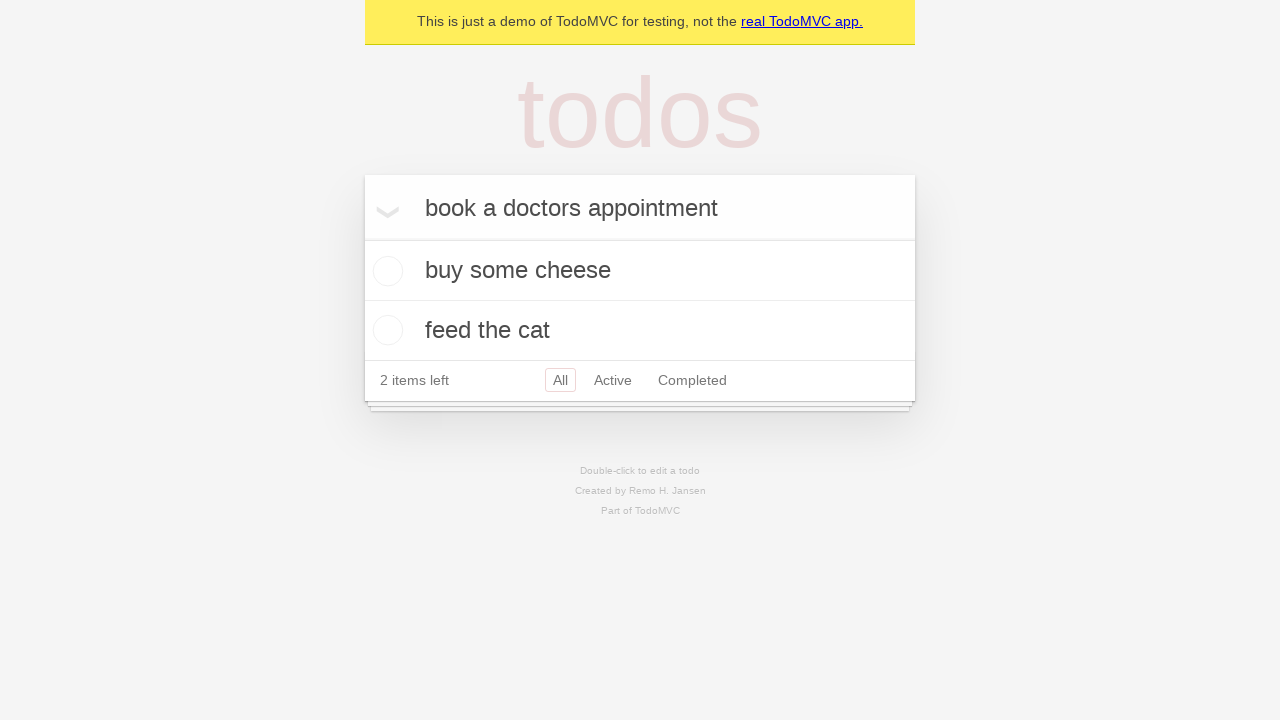

Pressed Enter to create third todo item on internal:attr=[placeholder="What needs to be done?"i]
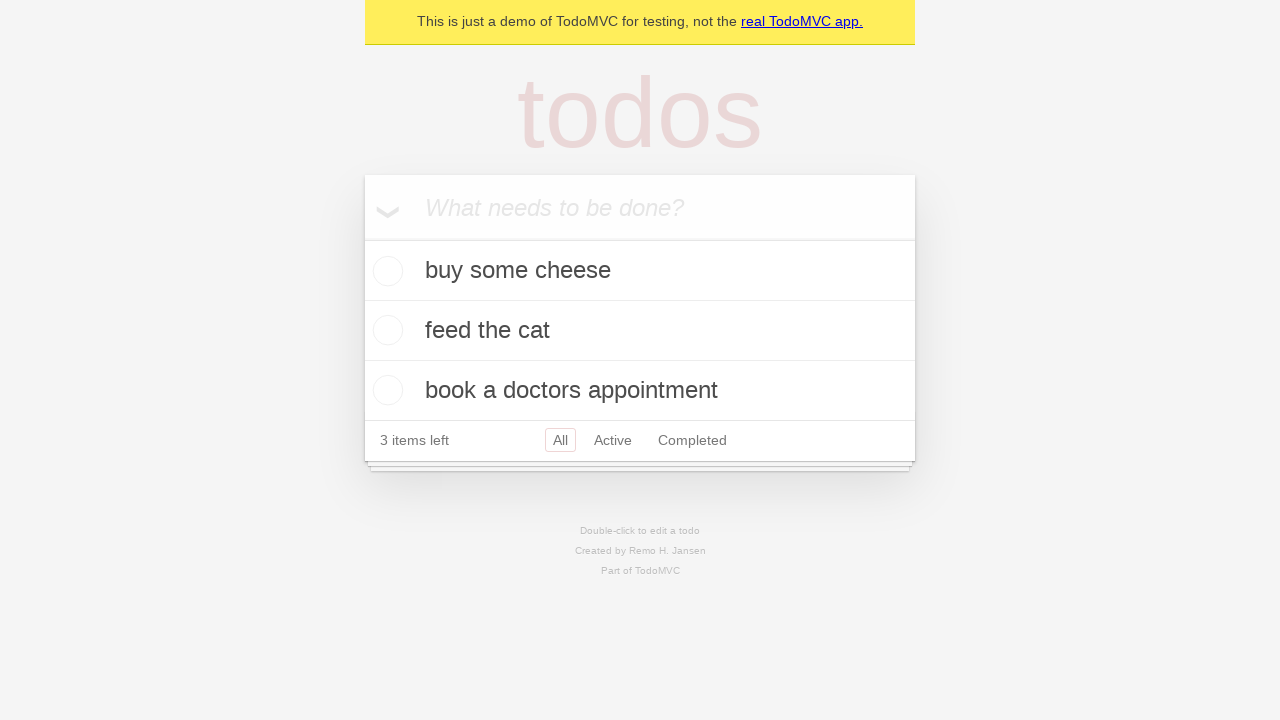

Clicked 'Mark all as complete' checkbox to toggle all todos as completed at (362, 238) on internal:label="Mark all as complete"i
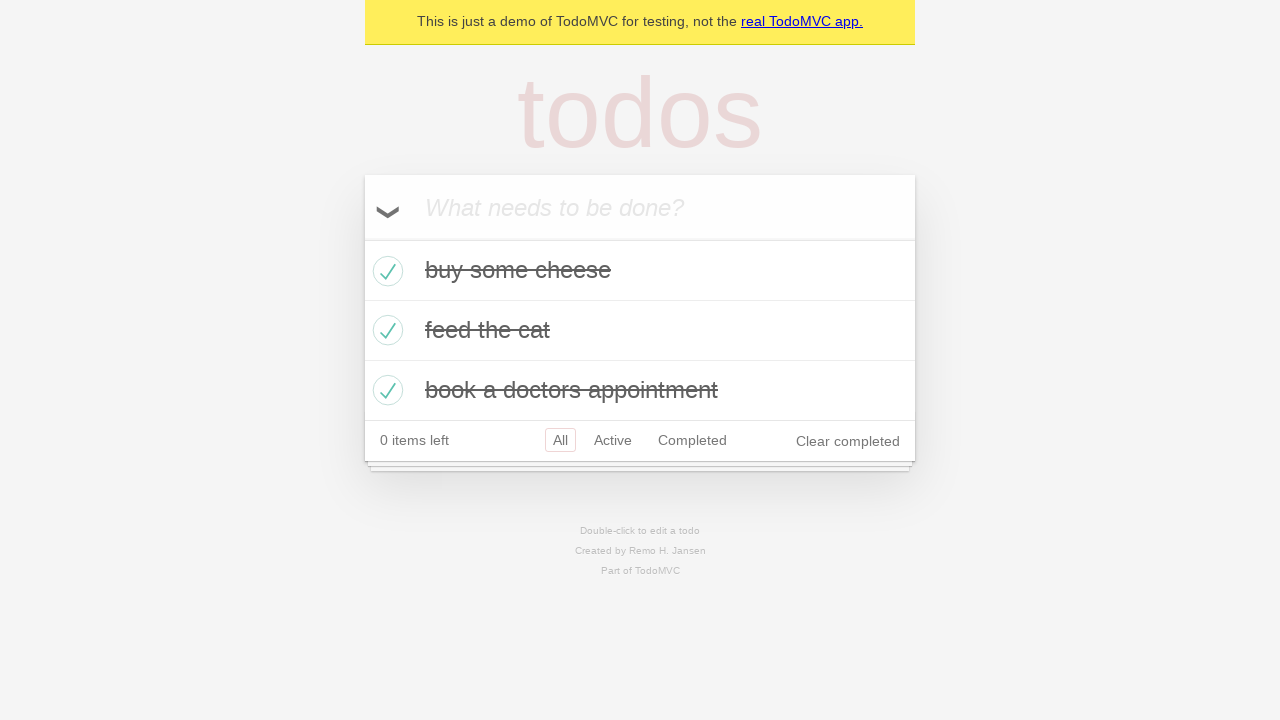

Verified that all todo items have the completed class
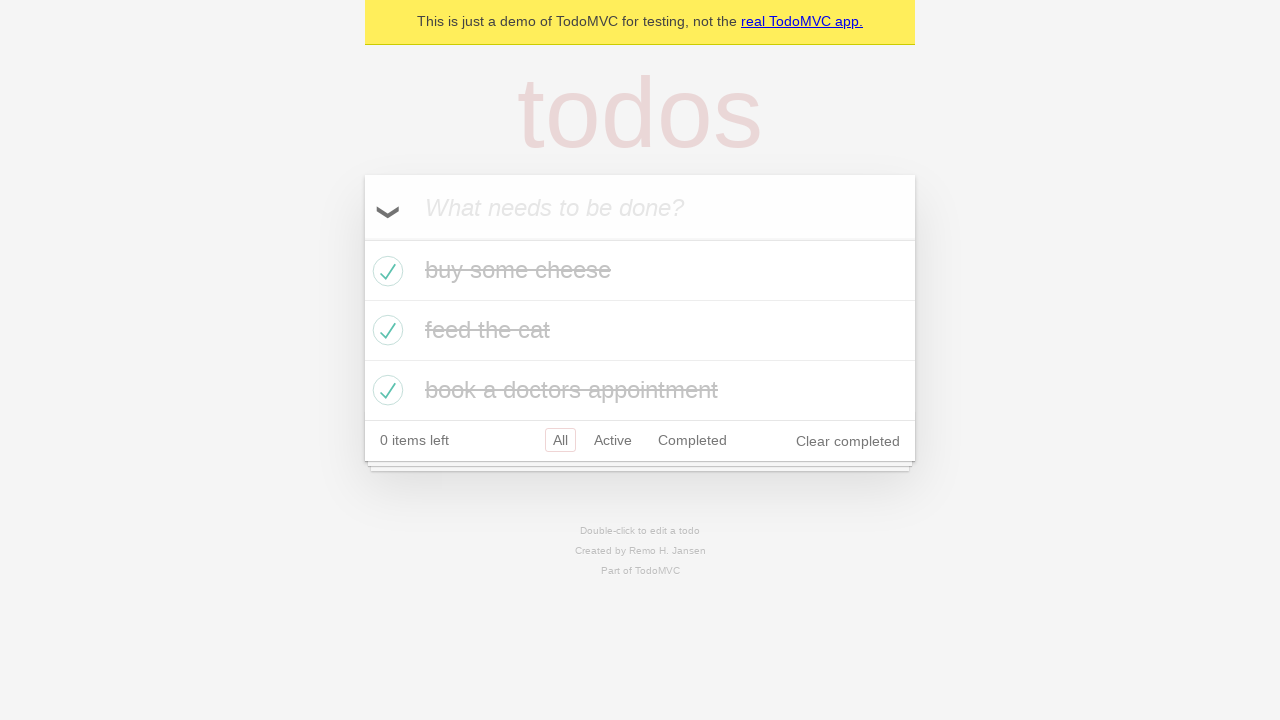

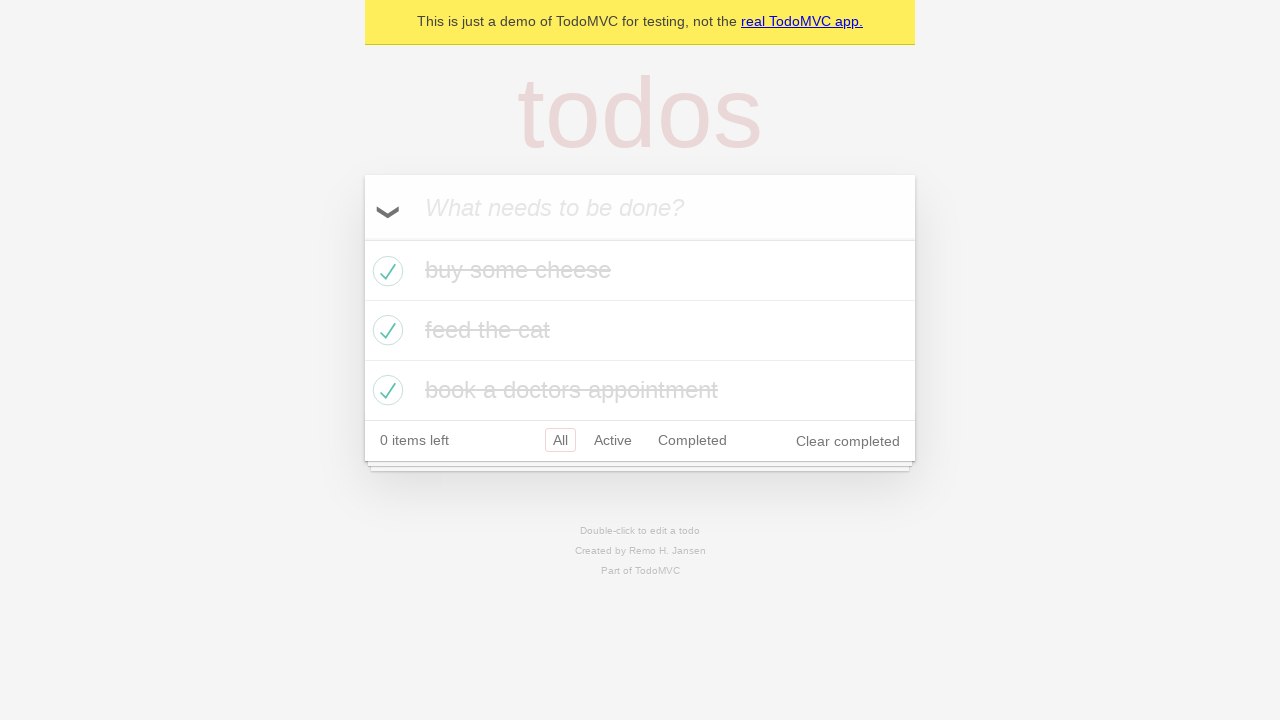